Tests that the search field exists on the Tmall homepage by checking for an input element with name 'q'

Starting URL: https://www.tmall.com

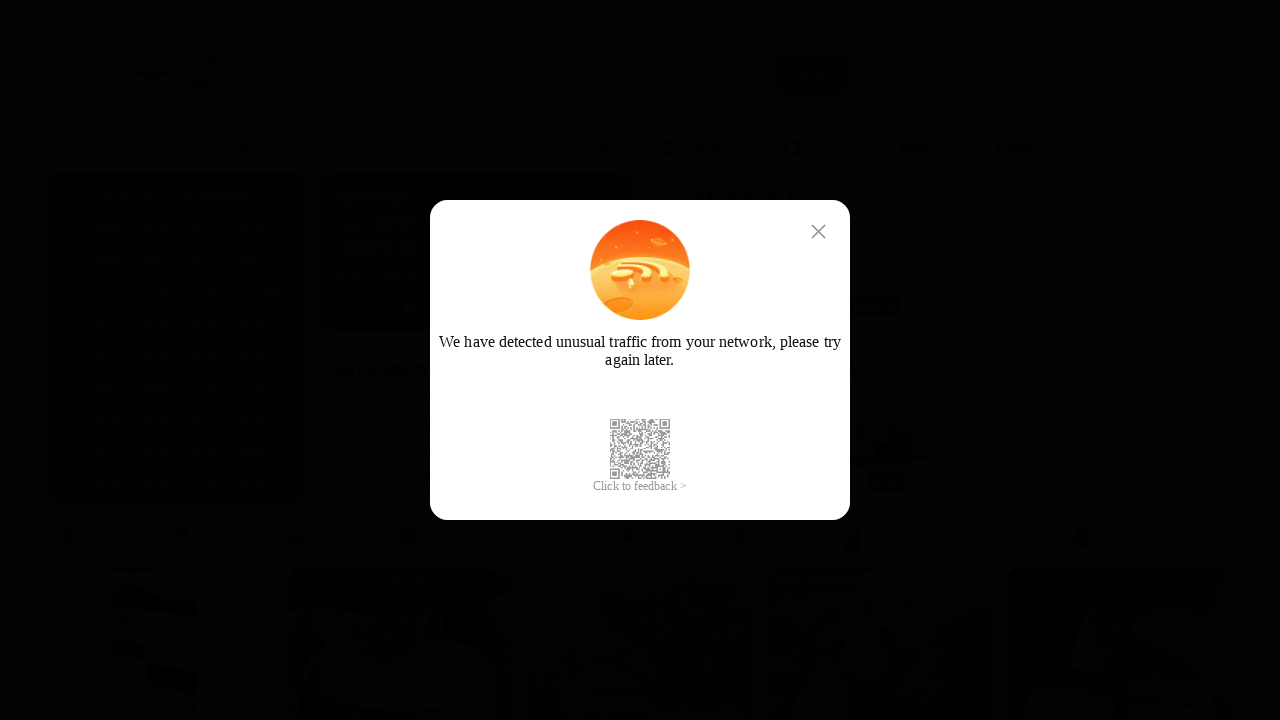

Navigated to Tmall homepage
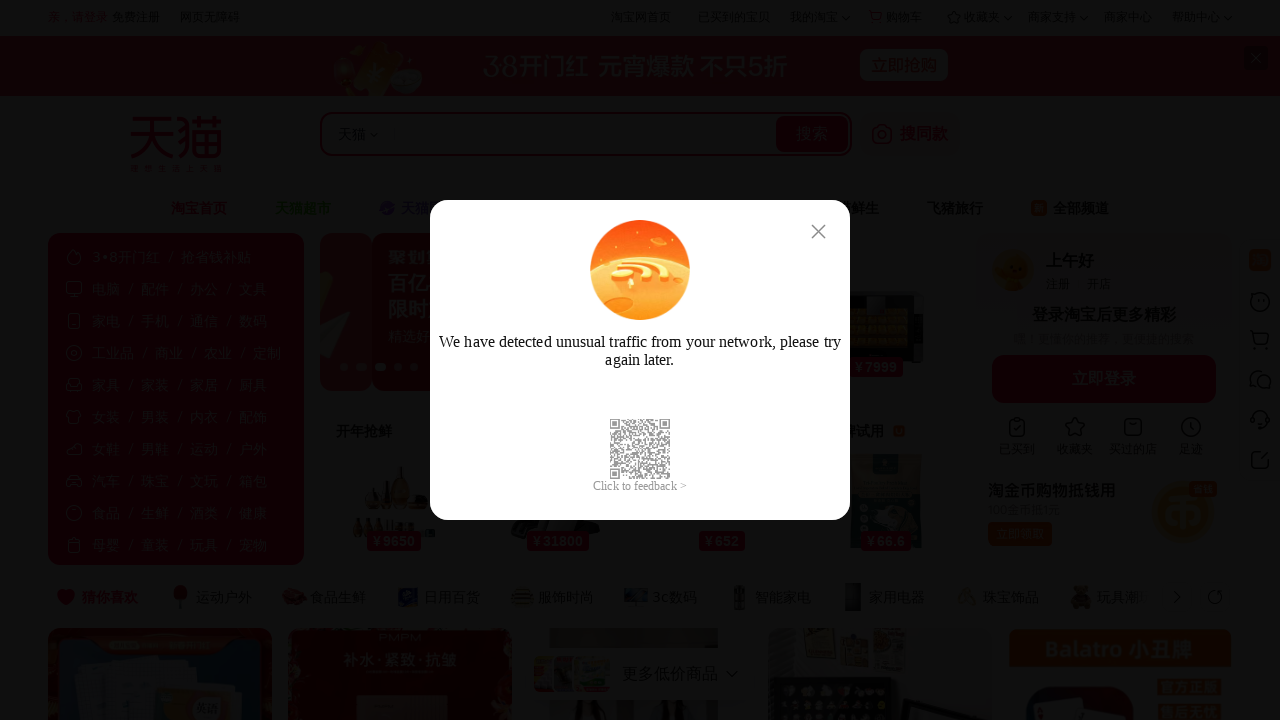

Located search field with name 'q'
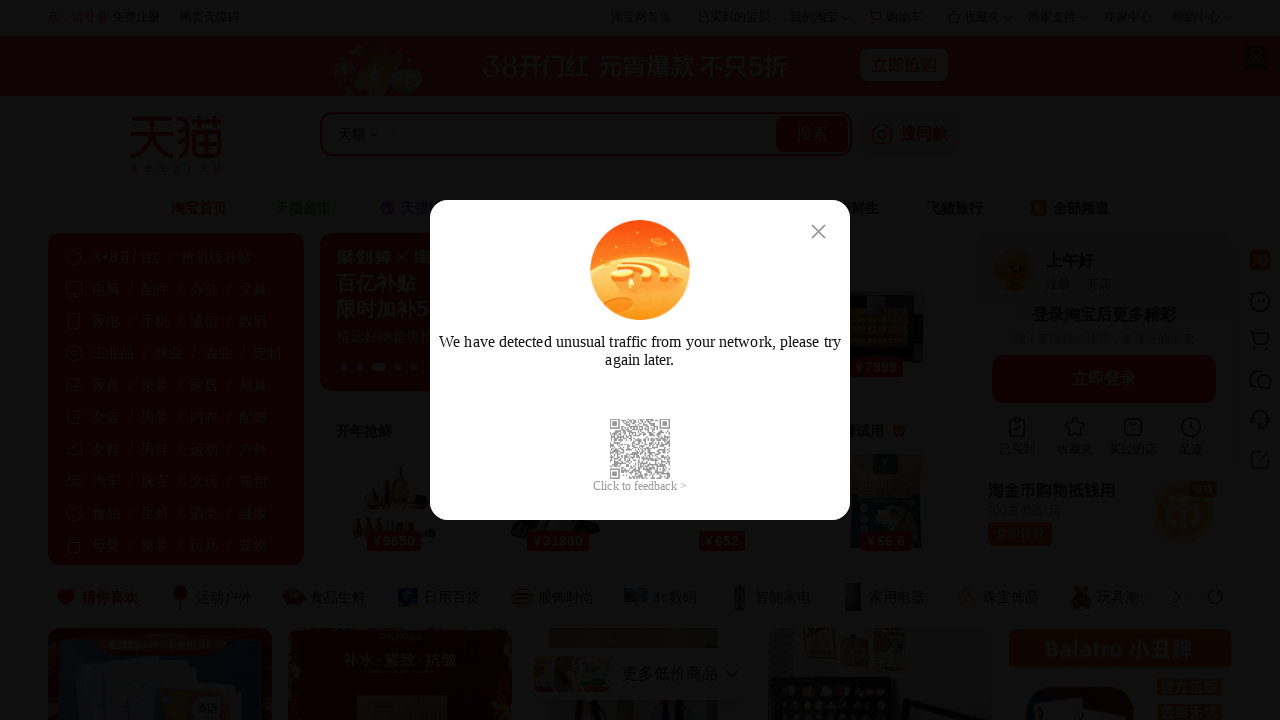

Verified search field exists on the page
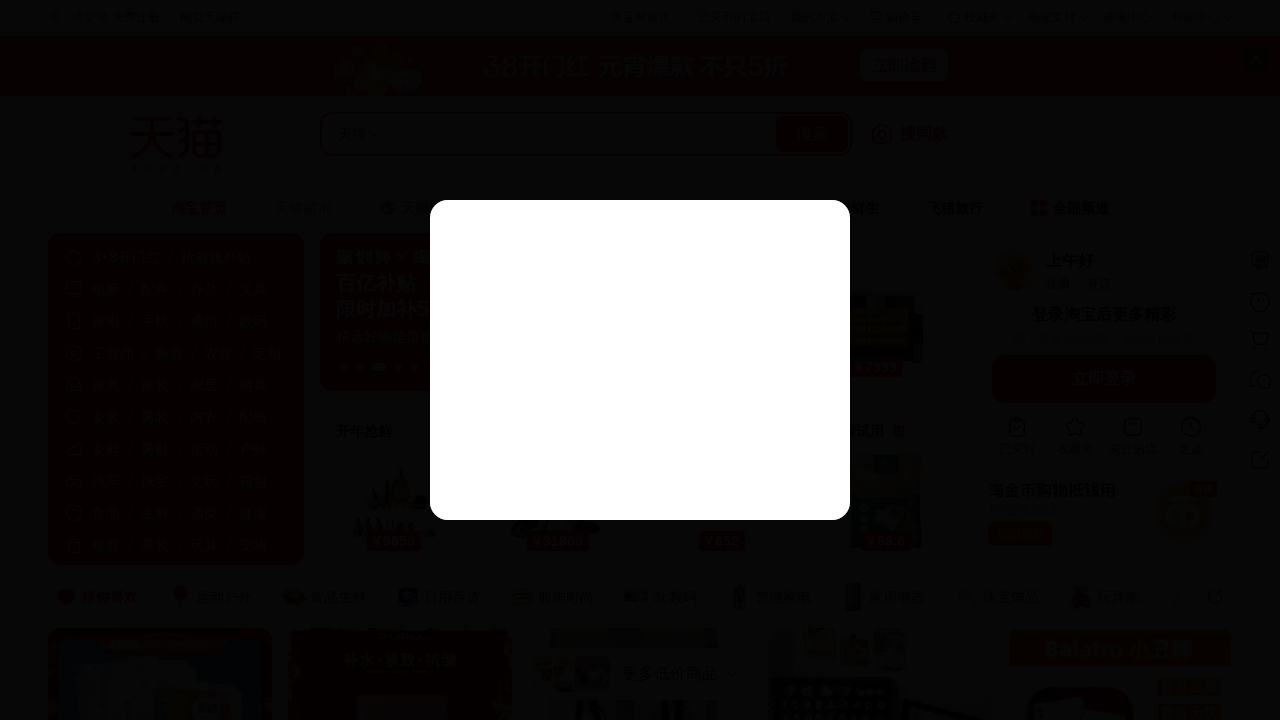

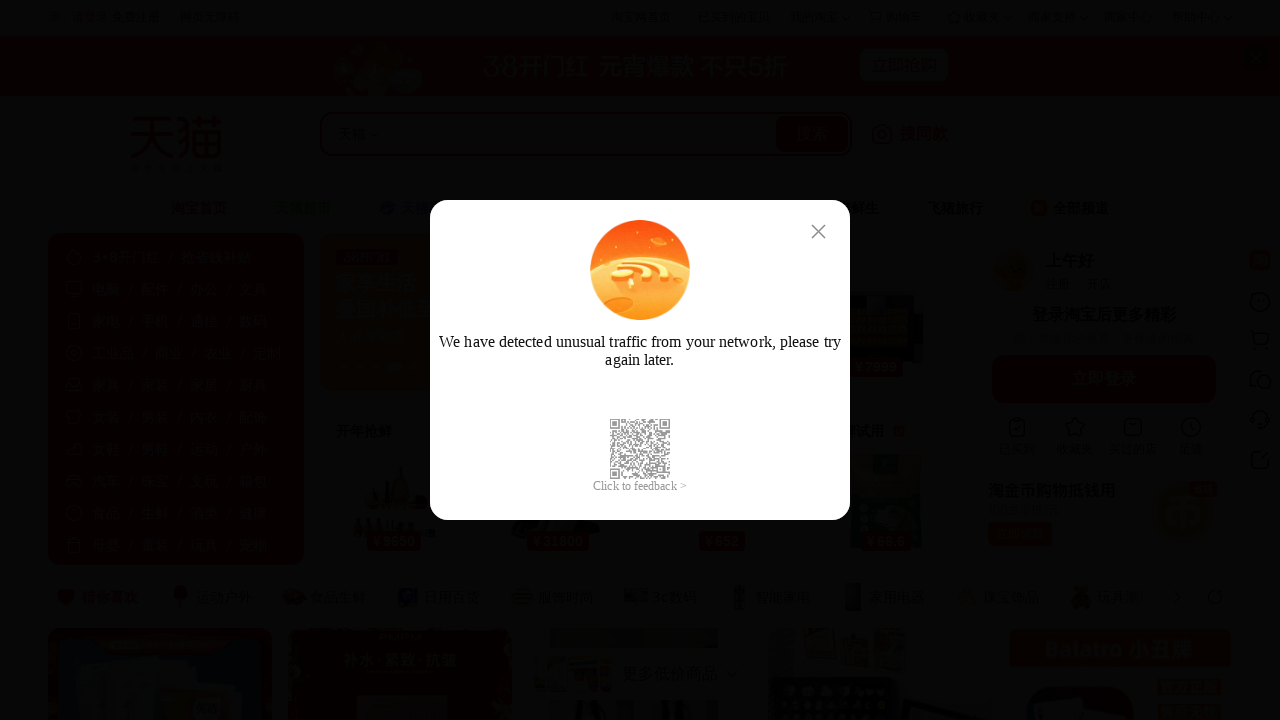